Tests the clear button functionality by entering text and then clicking clear to verify the textarea is emptied

Starting URL: https://www.001236.xyz/en/base64

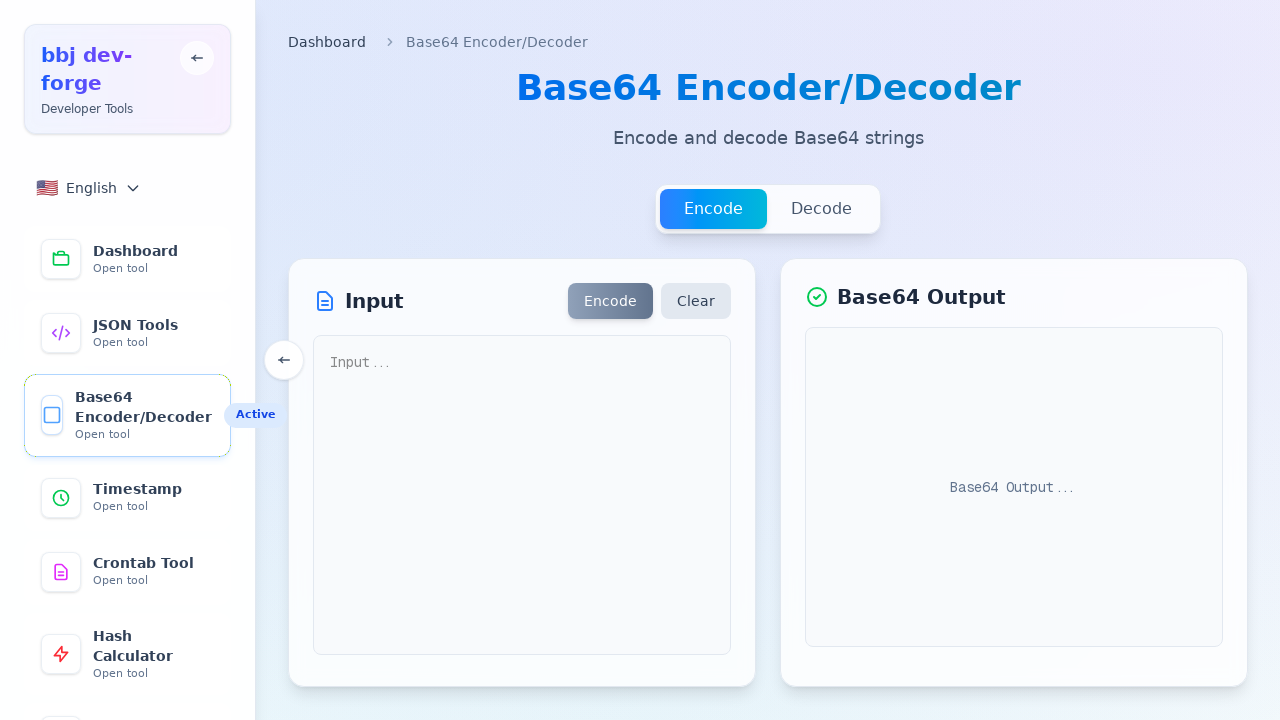

Filled textarea with 'Test content to clear' on textarea
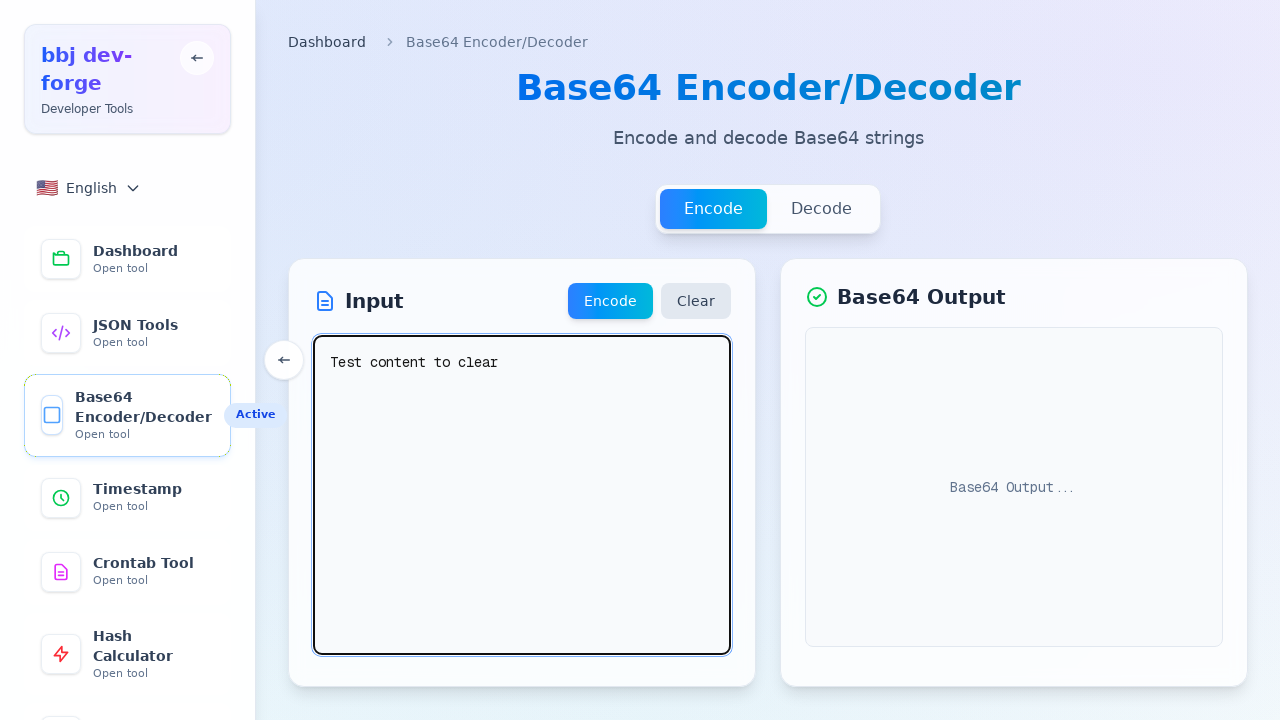

Clicked the Clear button at (696, 301) on button:has-text("Clear")
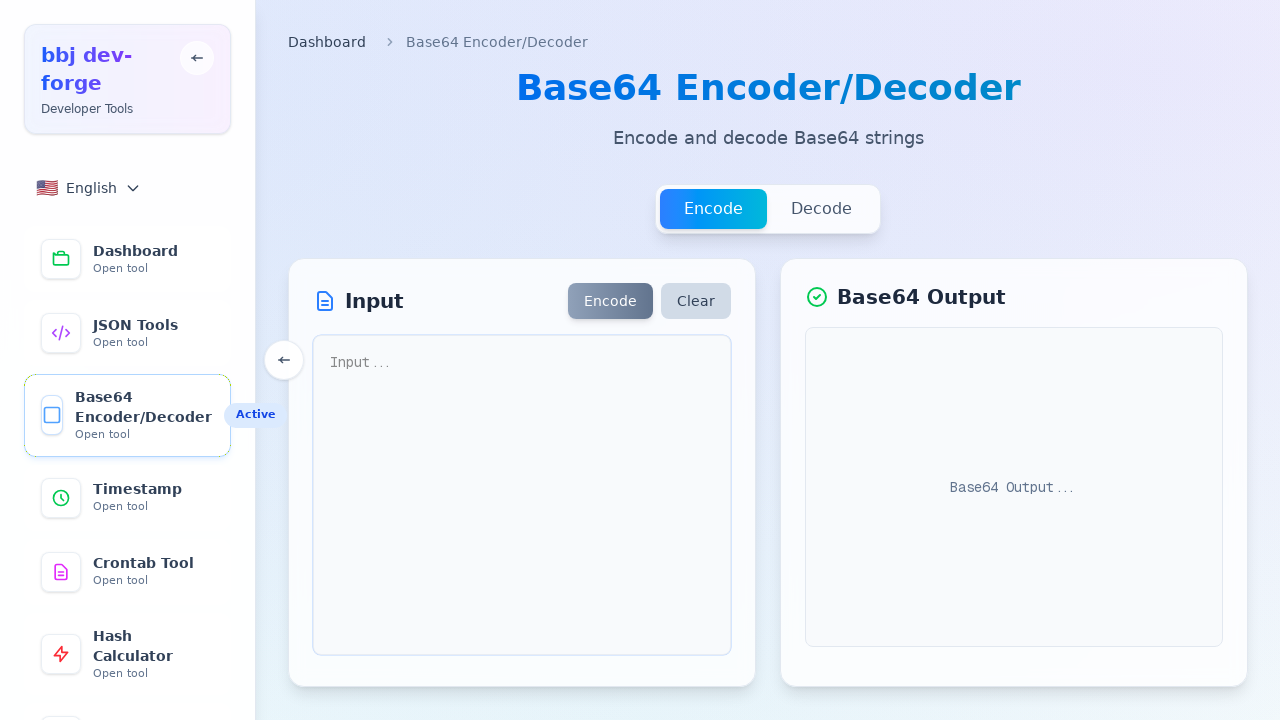

Verified textarea was successfully cleared
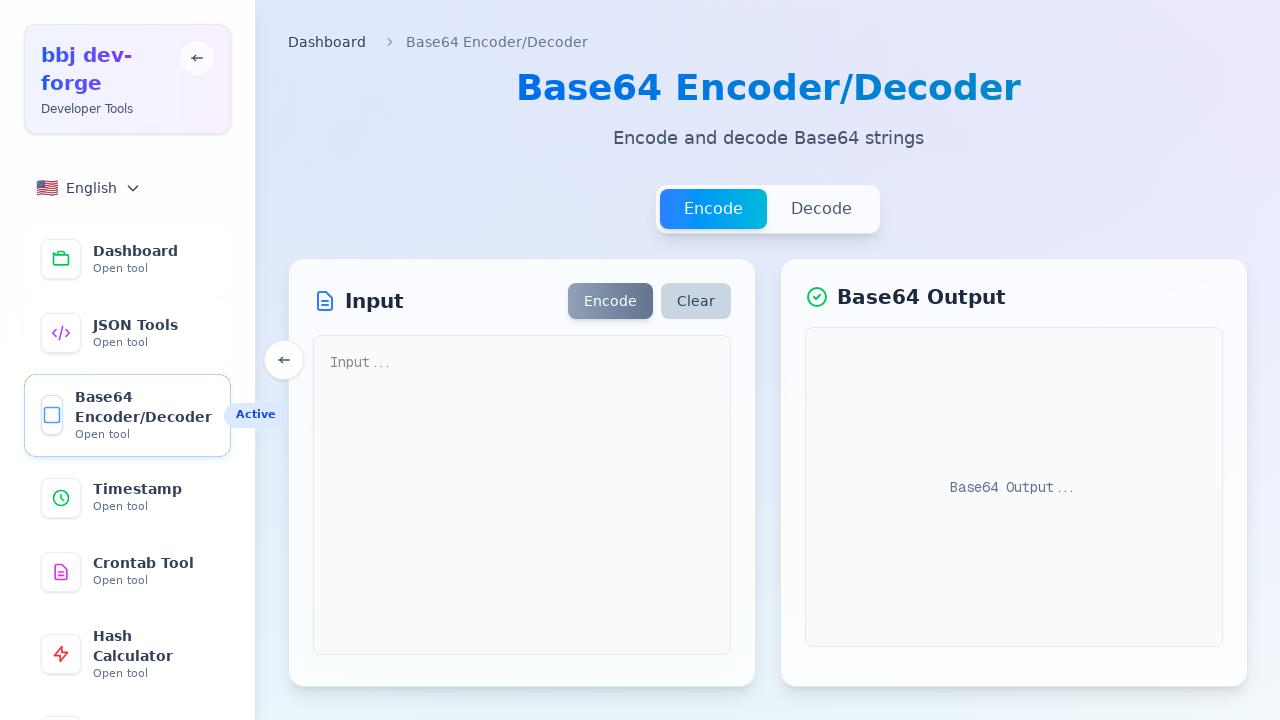

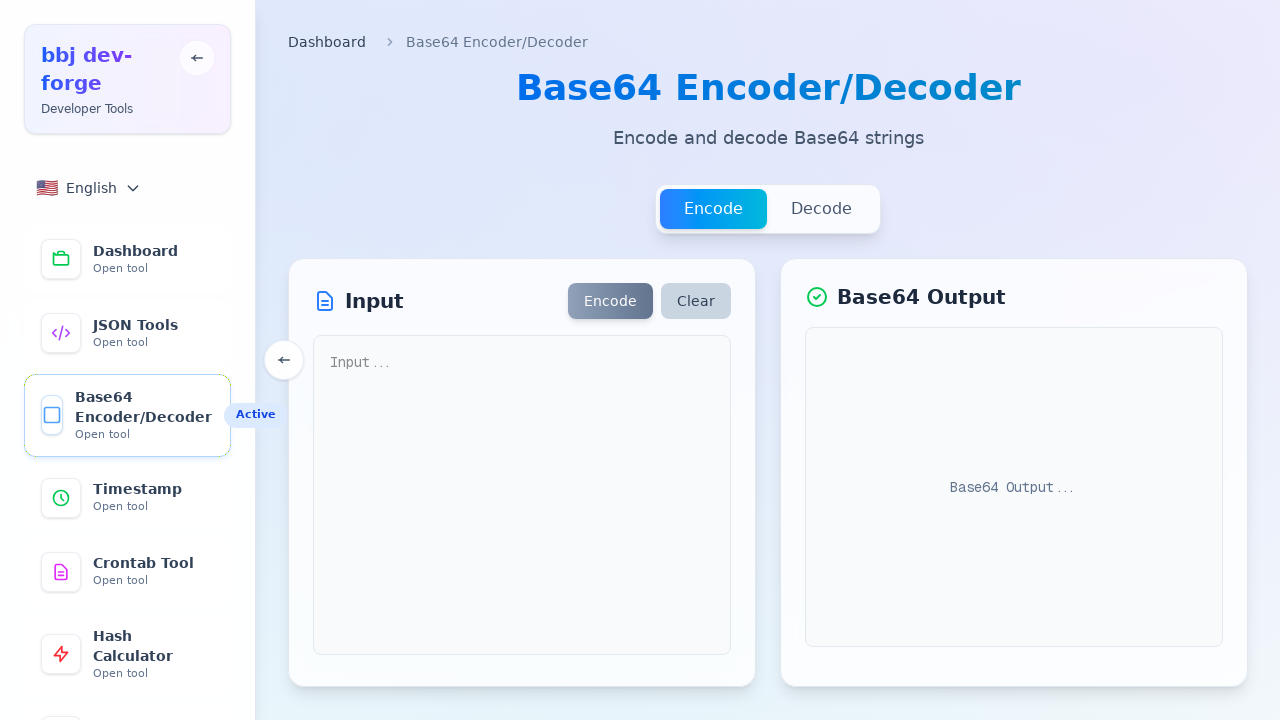